Navigates to DemoQA website, accesses the Practice Form, and selects a state from the dropdown by typing and pressing Enter

Starting URL: http://demoqa.com

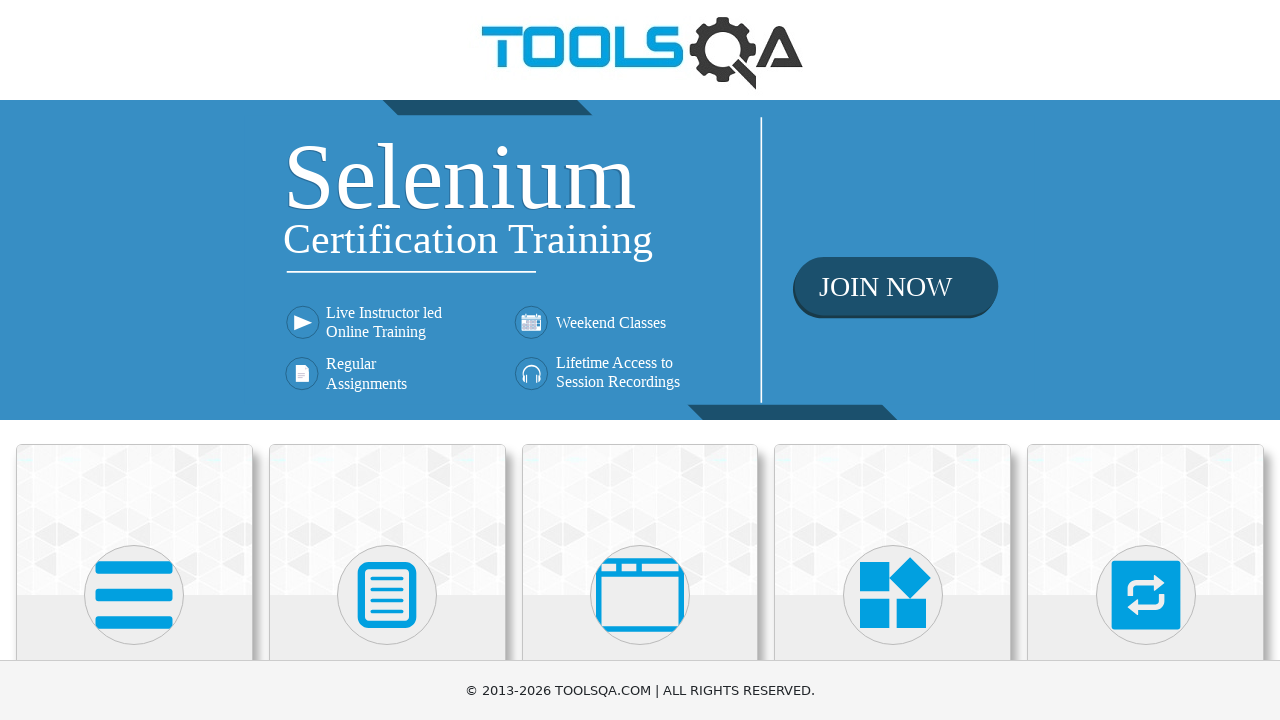

Scrolled to Forms section
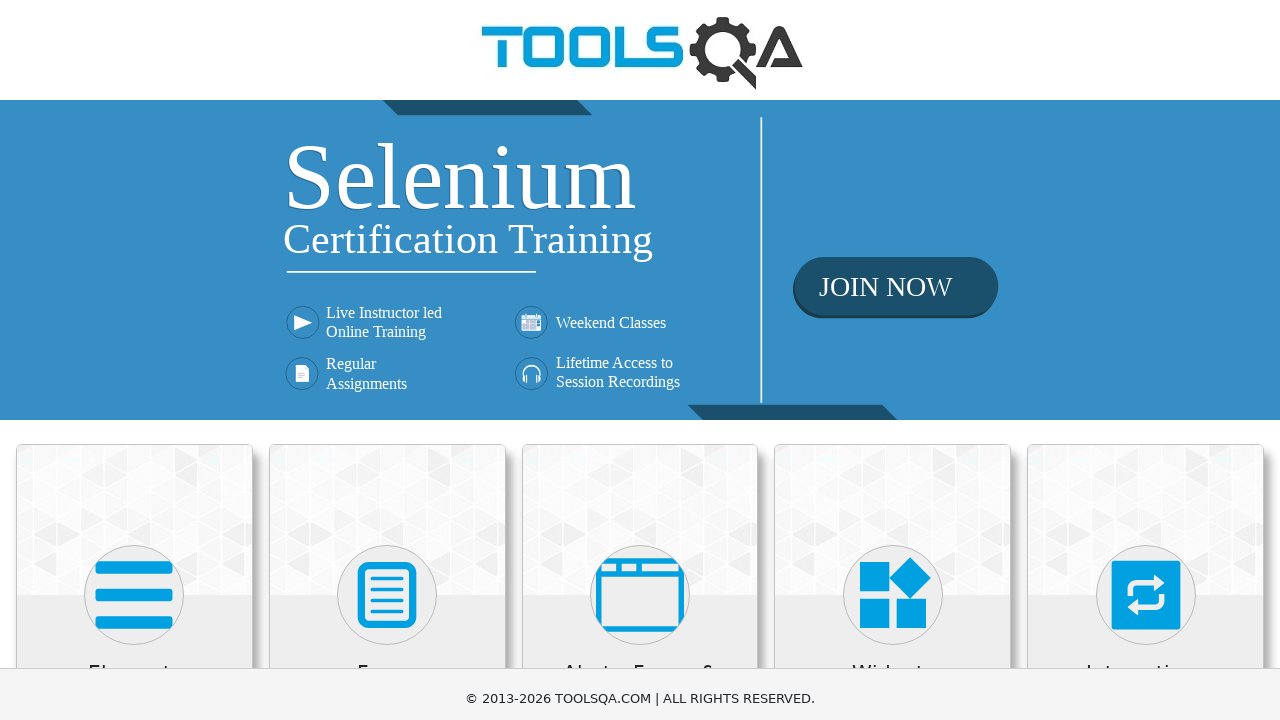

Clicked on Forms section at (387, 12) on xpath=//h5[text()='Forms']
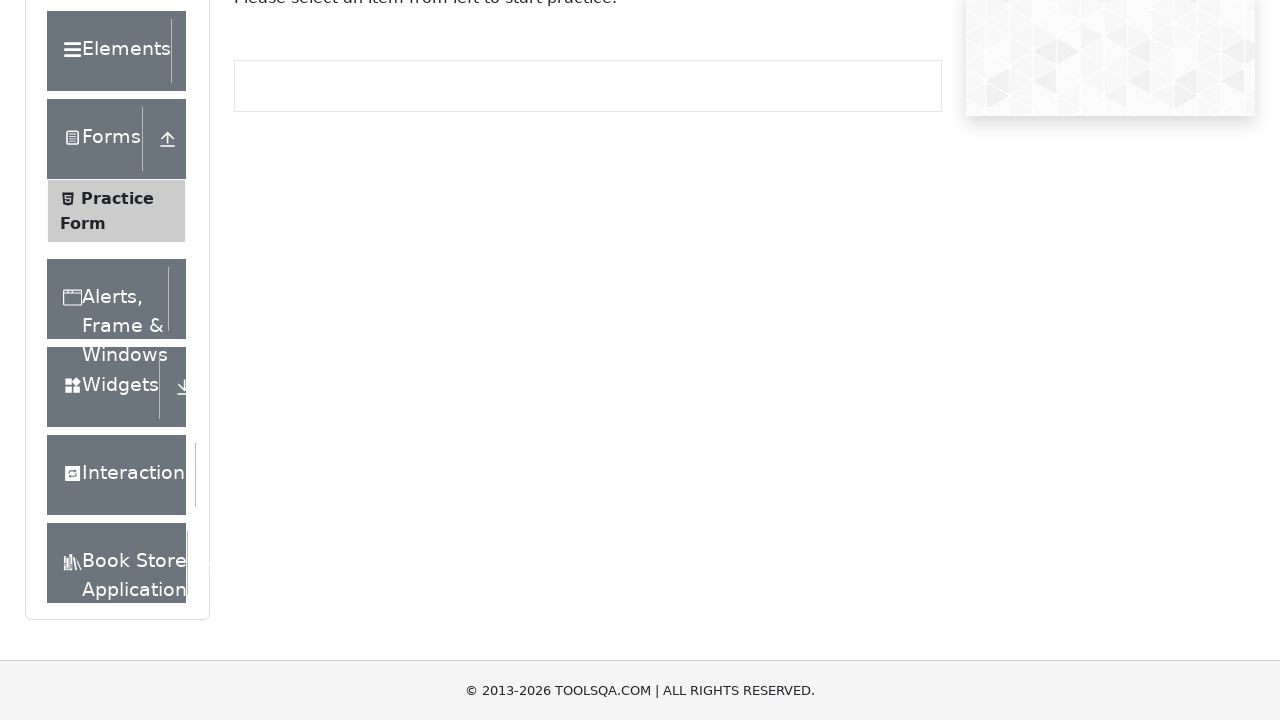

Clicked on Practice Form at (117, 198) on xpath=//*[text()='Practice Form']
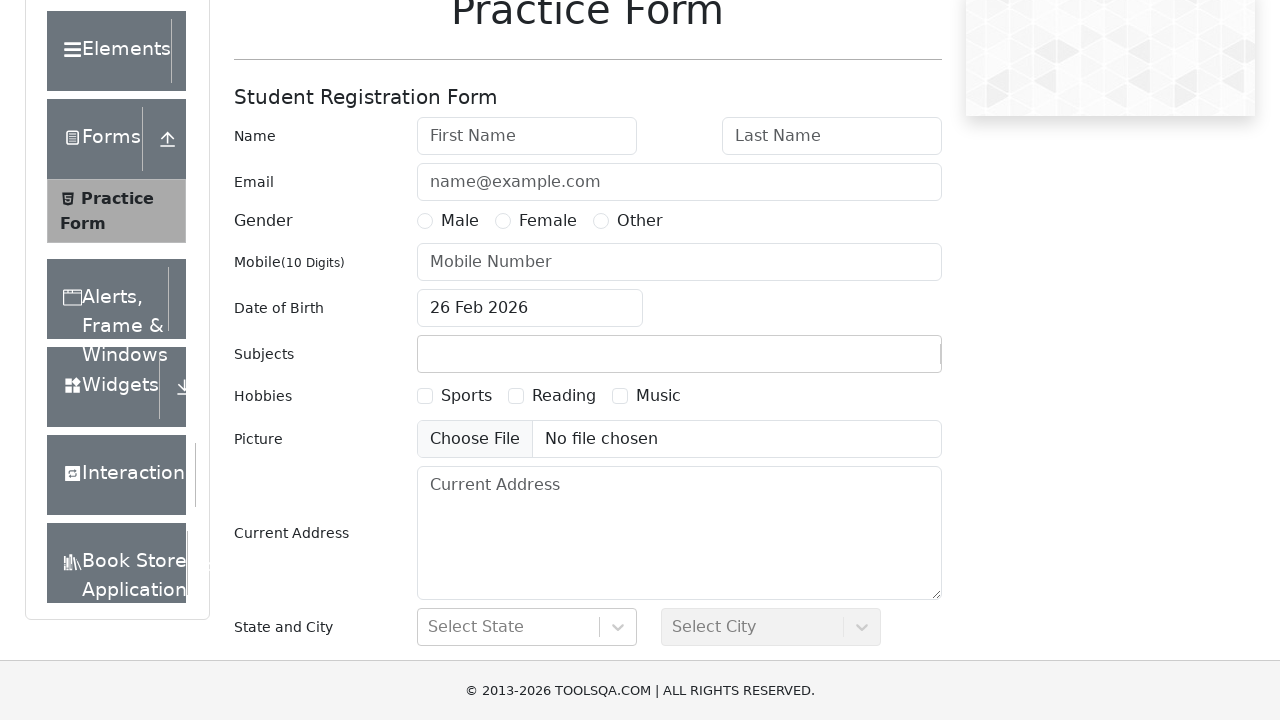

Scrolled to state dropdown
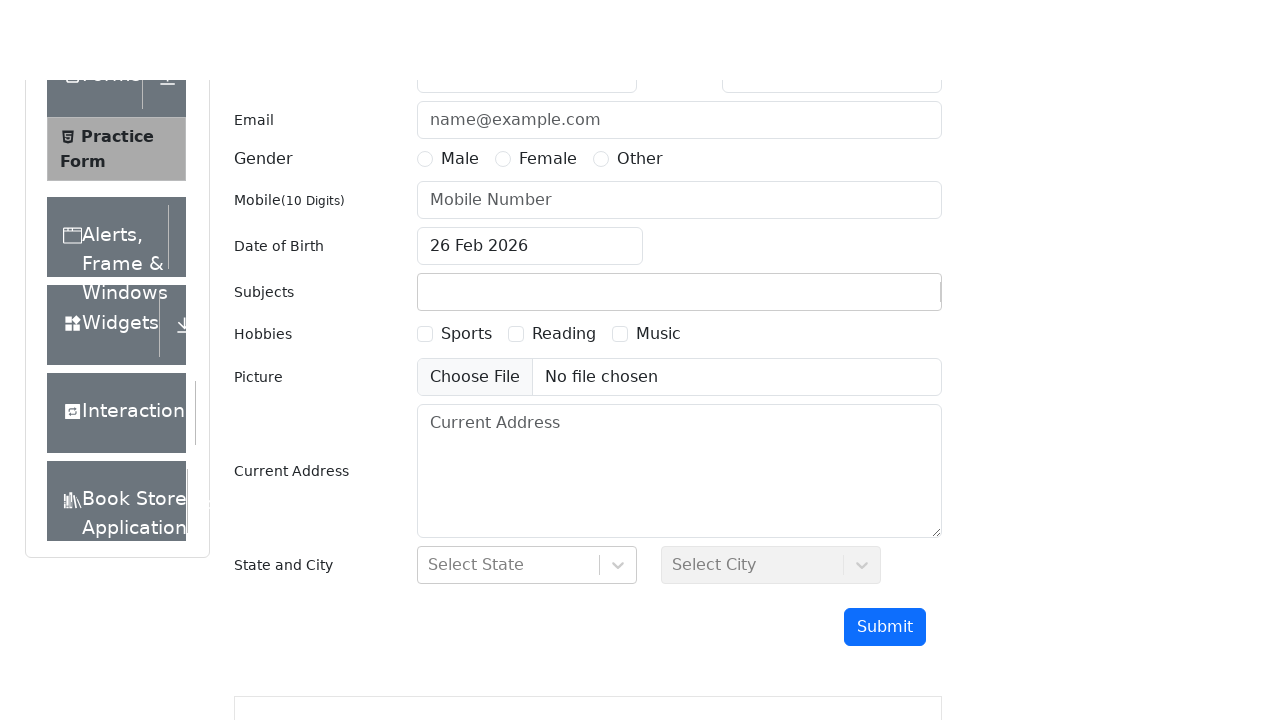

Clicked on state dropdown to open it at (618, 437) on xpath=//div[@id='state']//*[@width='20']
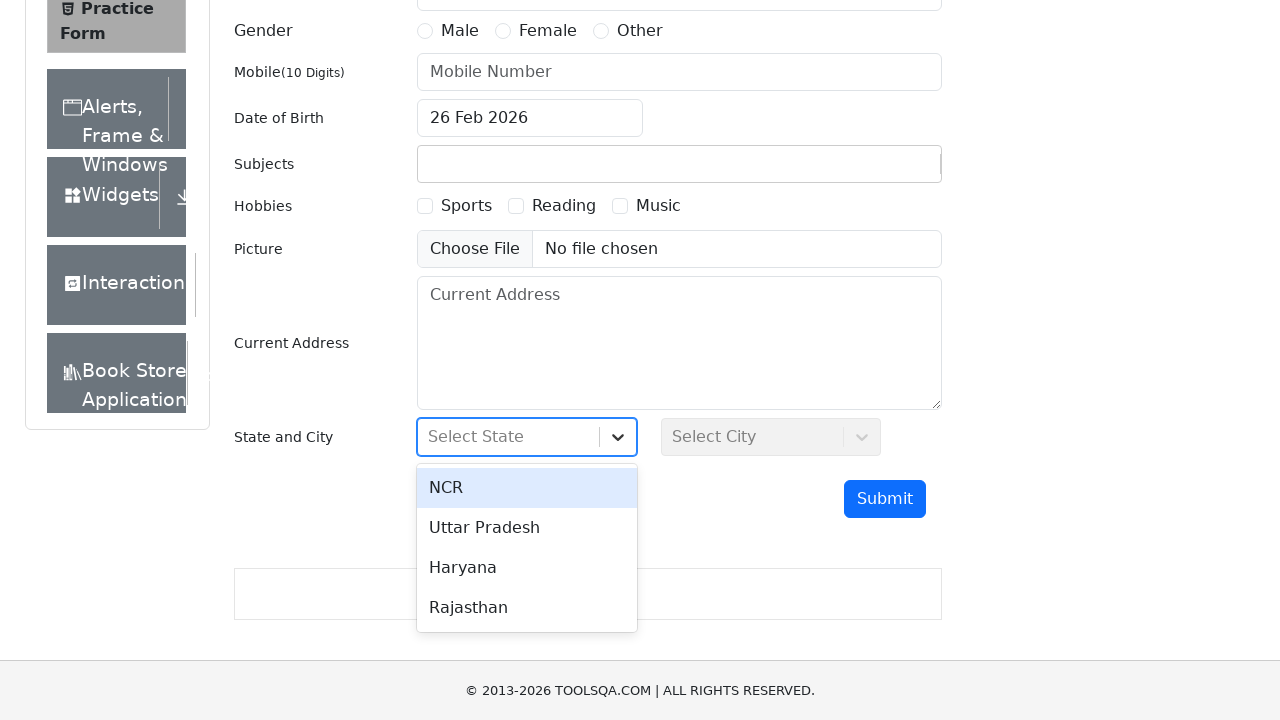

Typed 'Raj' in state input field on //*[@id='state']//input
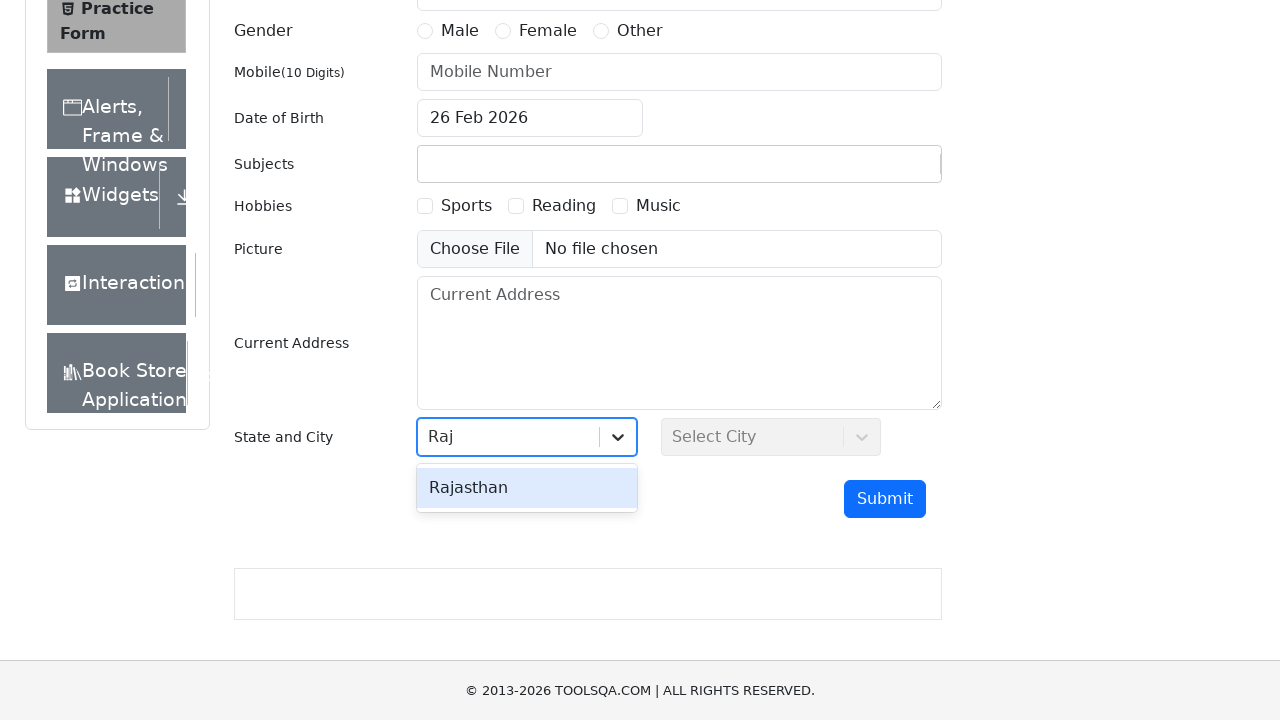

Pressed Enter to select state 'Raj' on //*[@id='state']//input
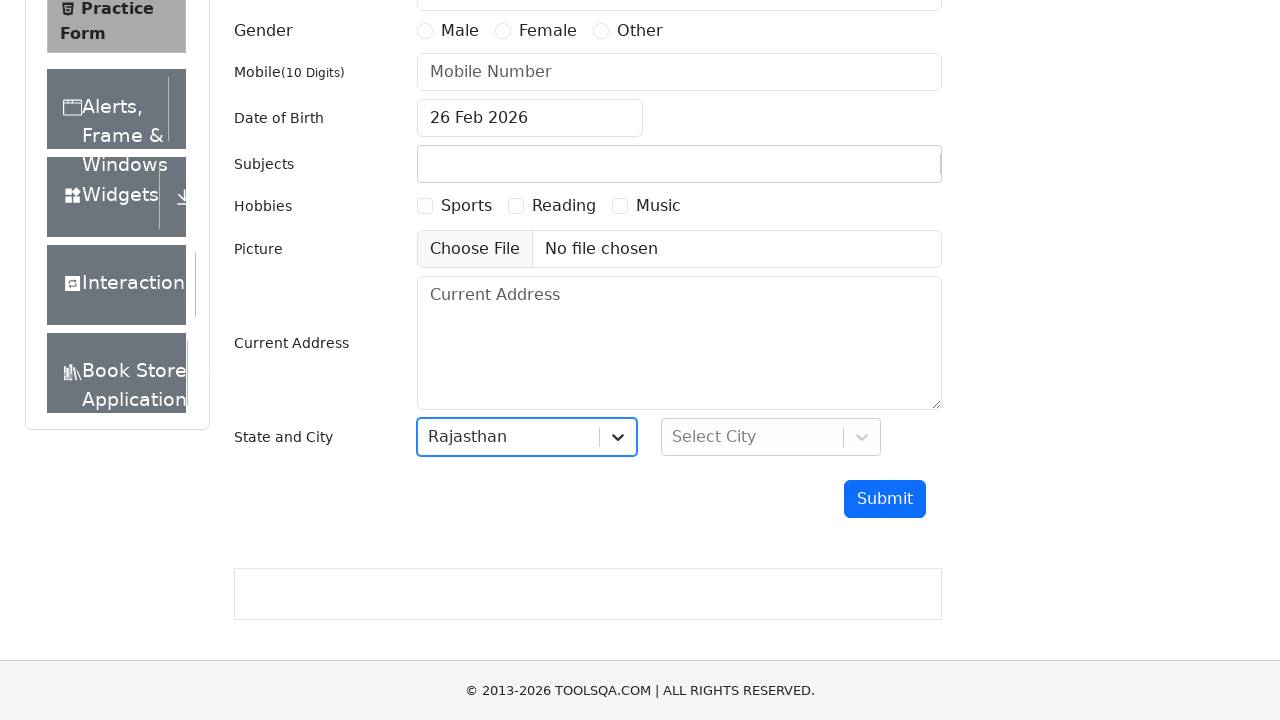

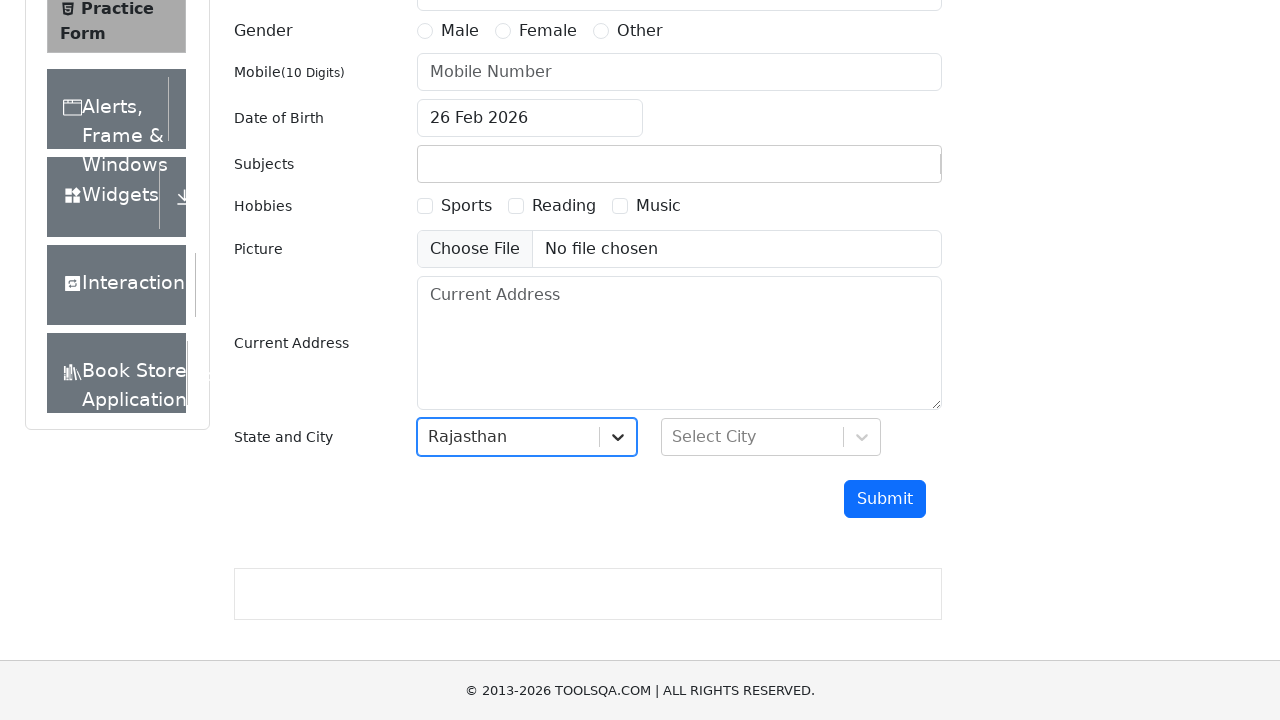